Tests popup window handling by clicking a link that opens a popup window, then switching to and maximizing the child window.

Starting URL: http://omayo.blogspot.com/

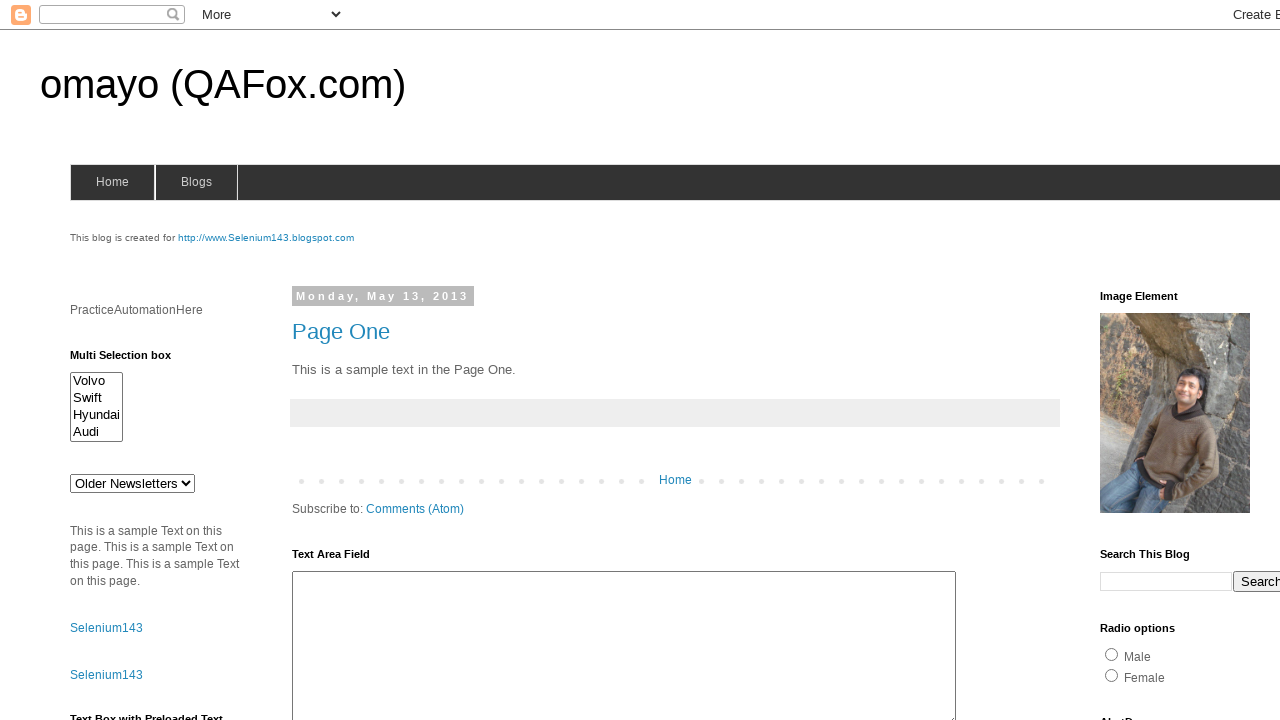

Located the popup window link
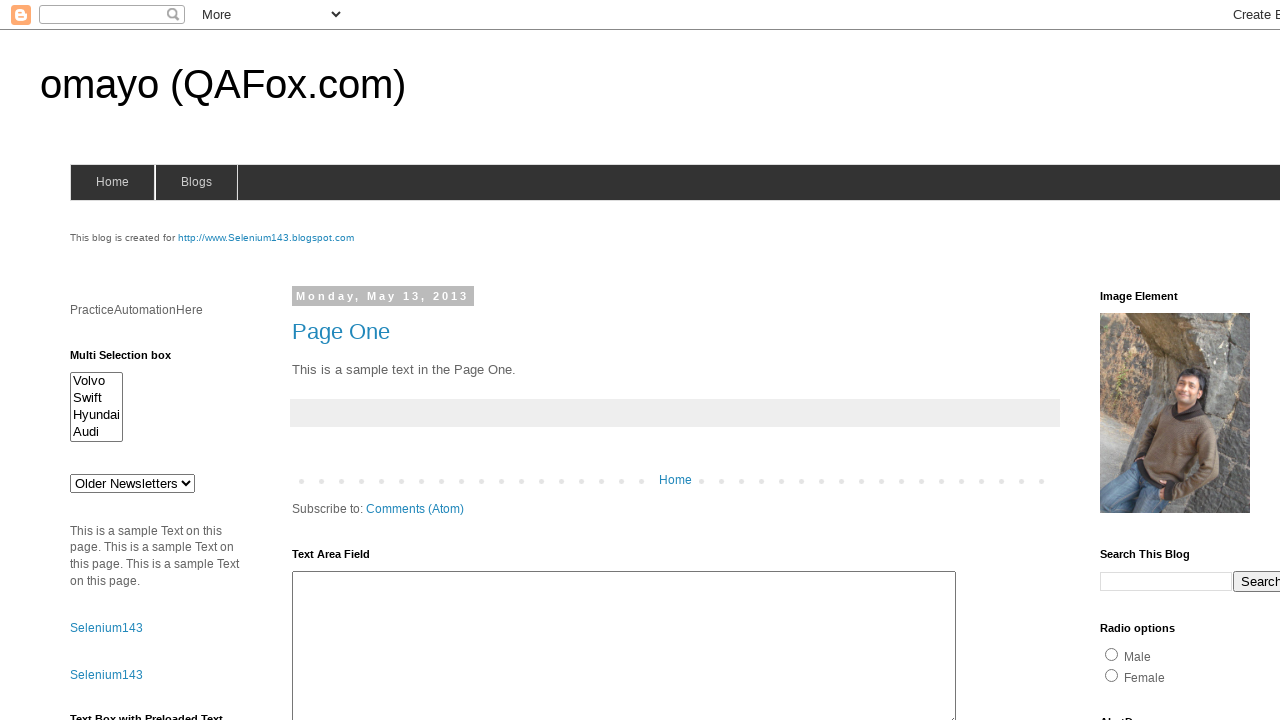

Scrolled popup link into view
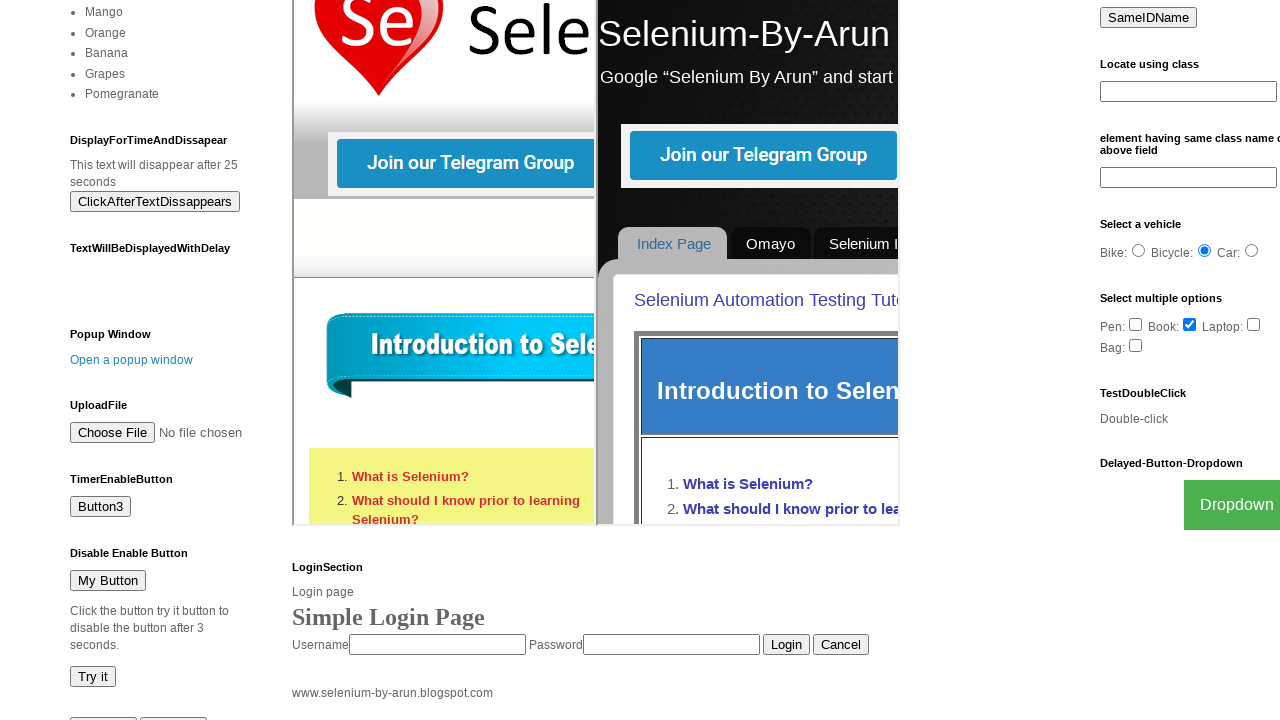

Clicked popup link and popup window opened at (132, 360) on xpath=//a[text()='Open a popup window']
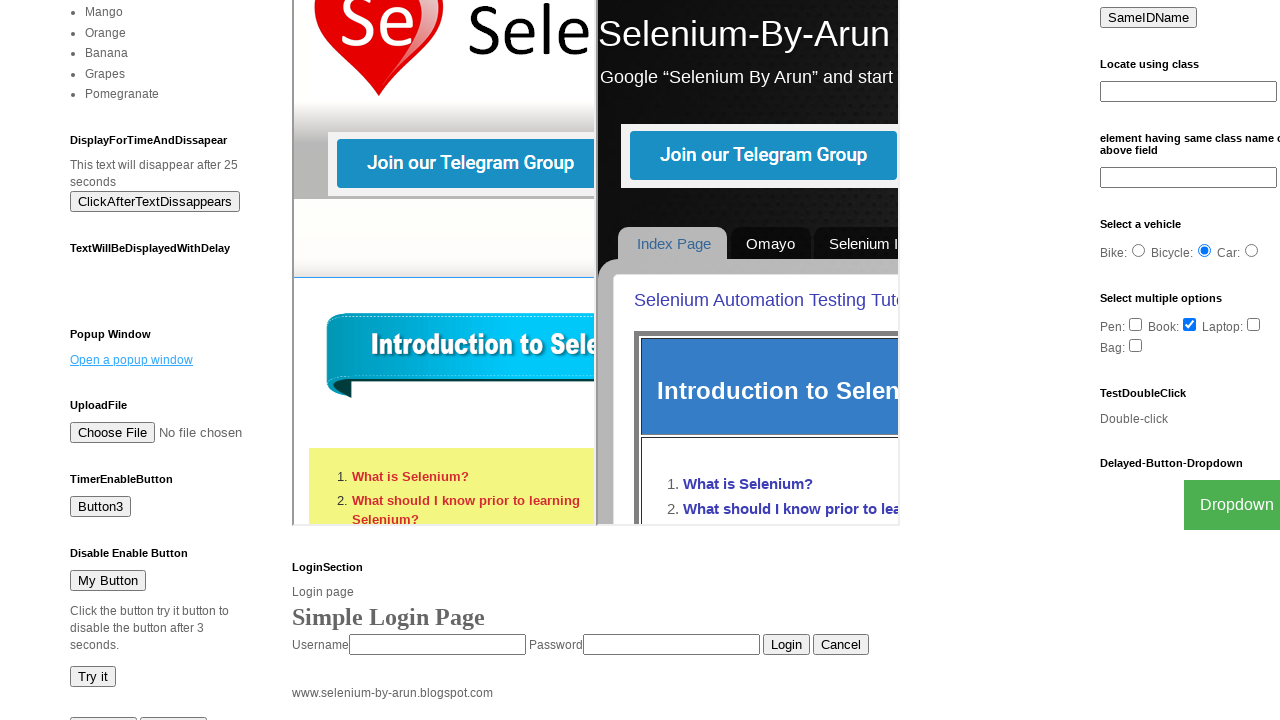

Captured reference to new popup window
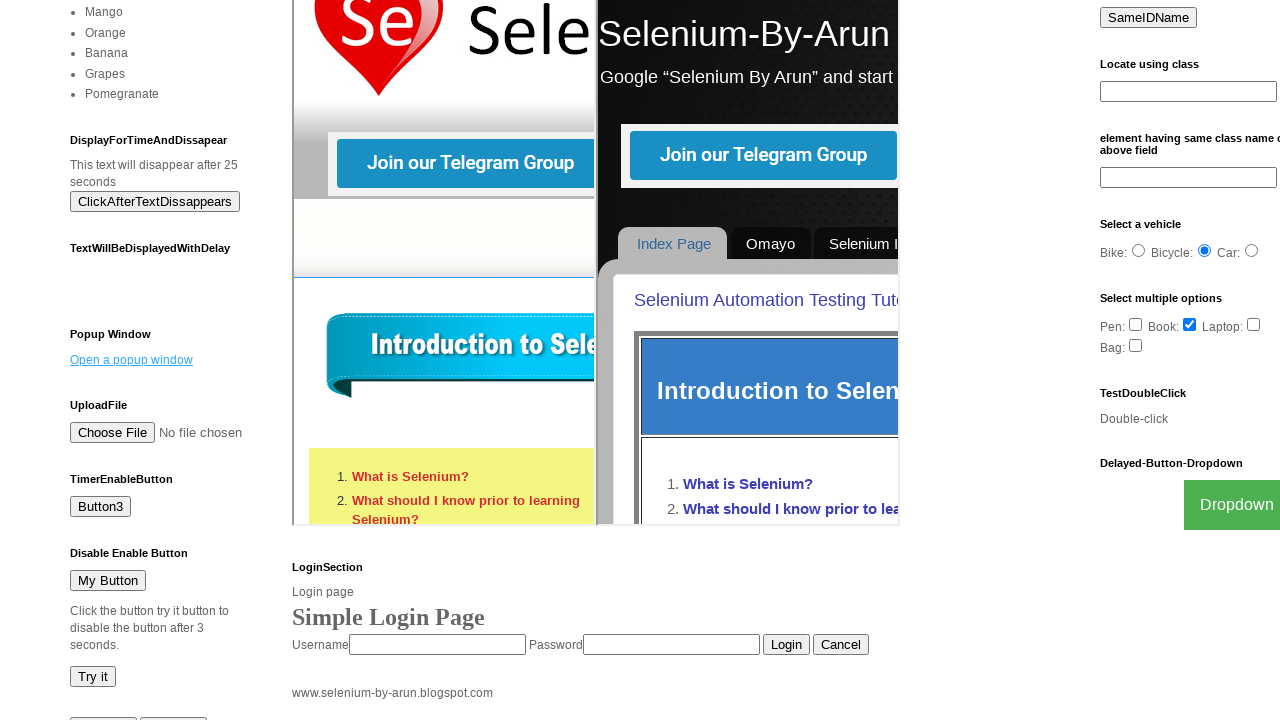

Popup window fully loaded
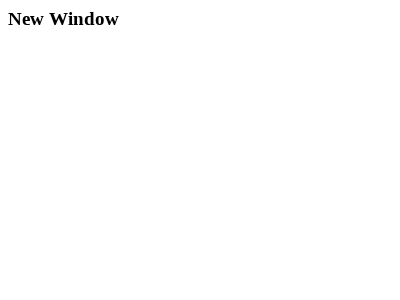

Brought popup window to front and maximized it
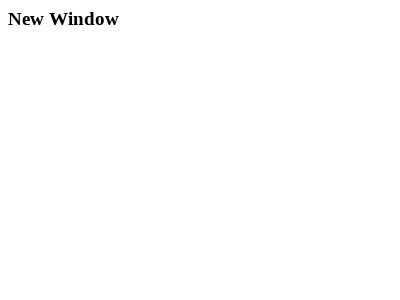

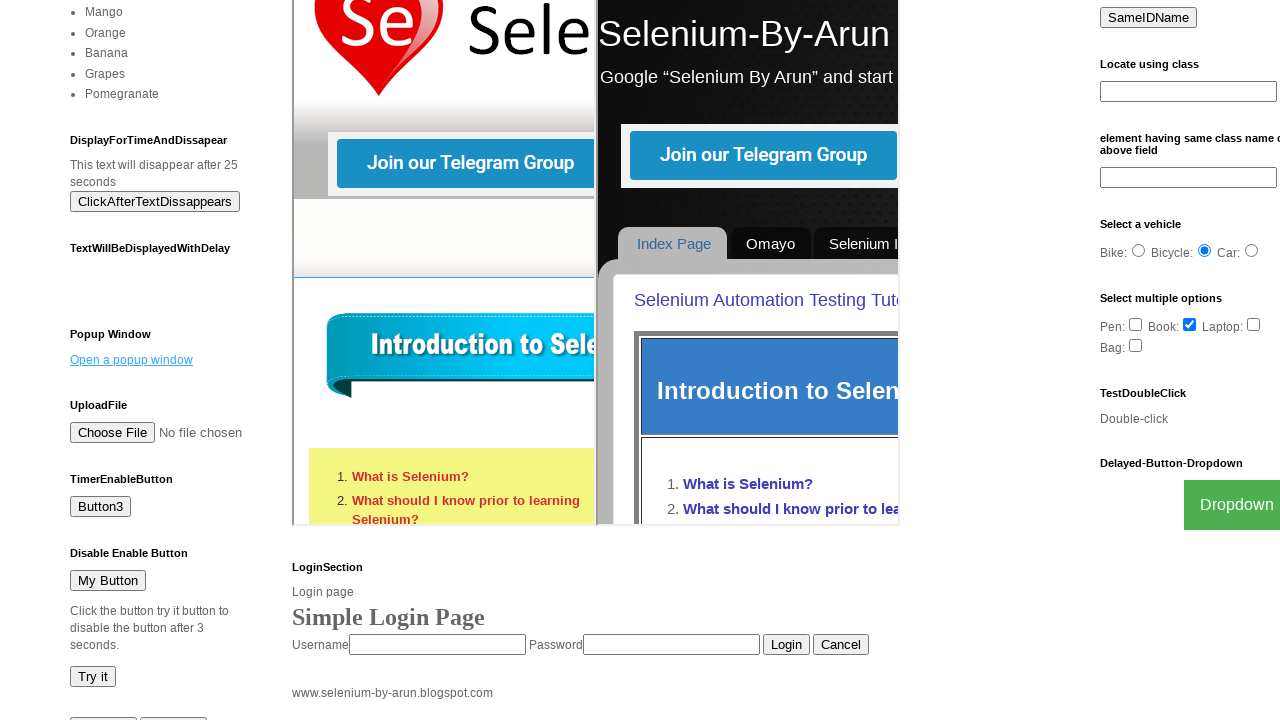